Tests checkbox interaction on a dynamic controls page by clicking to select and then deselect a checkbox

Starting URL: https://v1.training-support.net/selenium/dynamic-controls

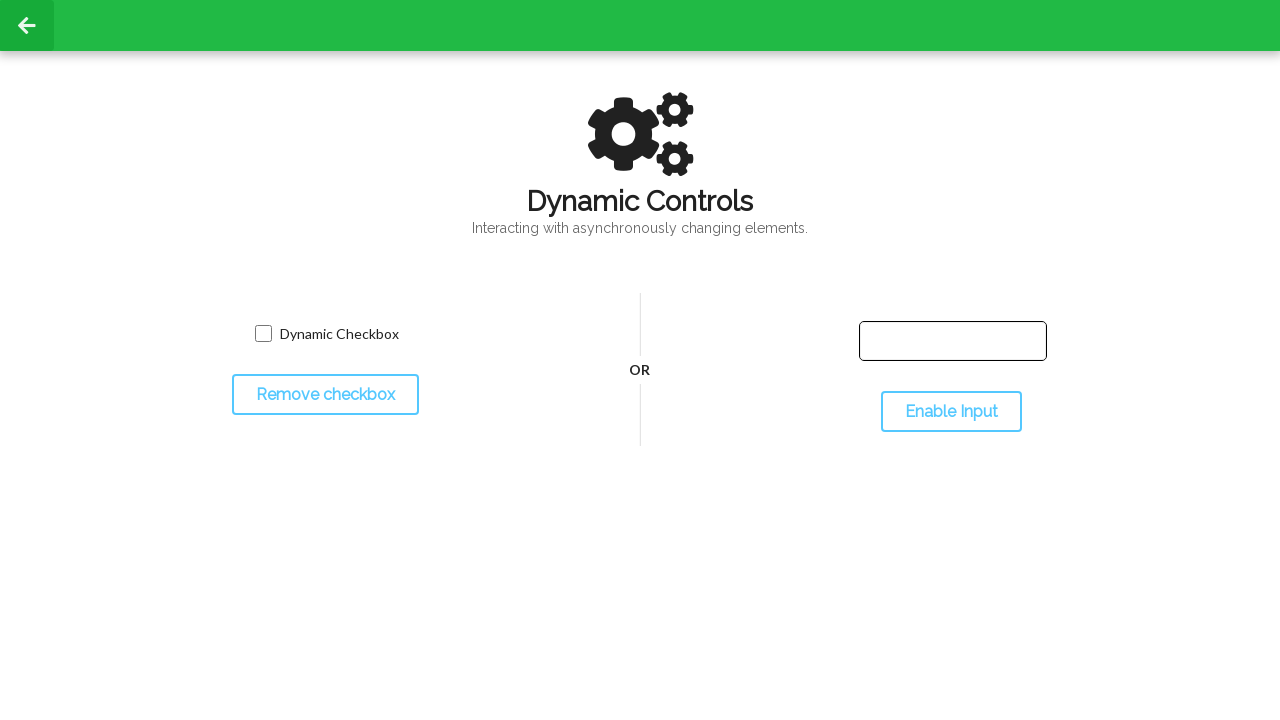

Clicked checkbox to select it at (263, 334) on input[name='toggled']
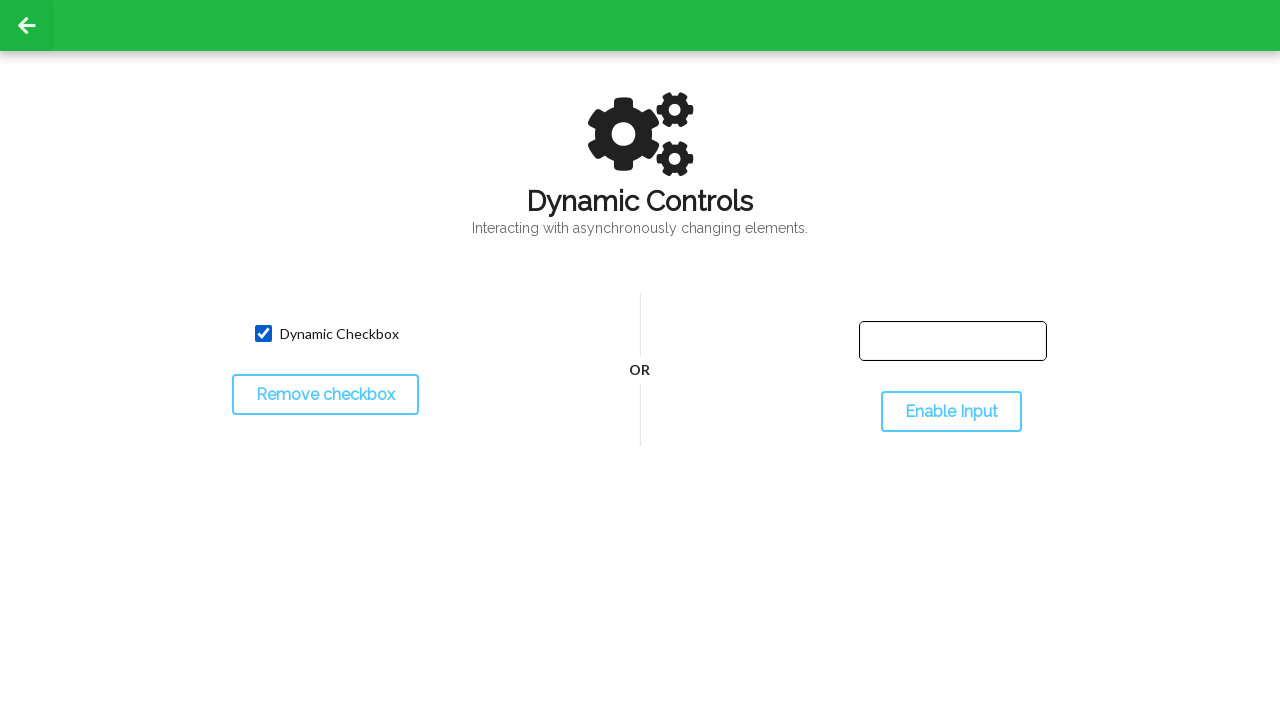

Clicked checkbox again to deselect it at (263, 334) on input[name='toggled']
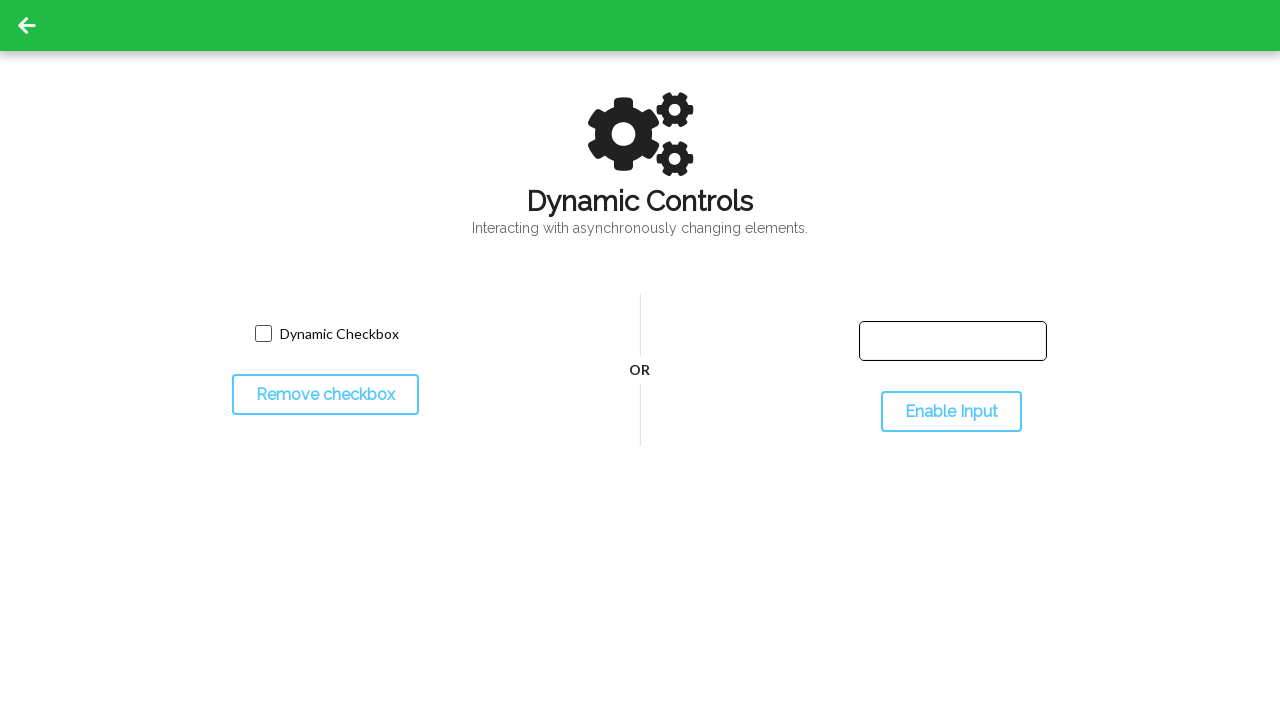

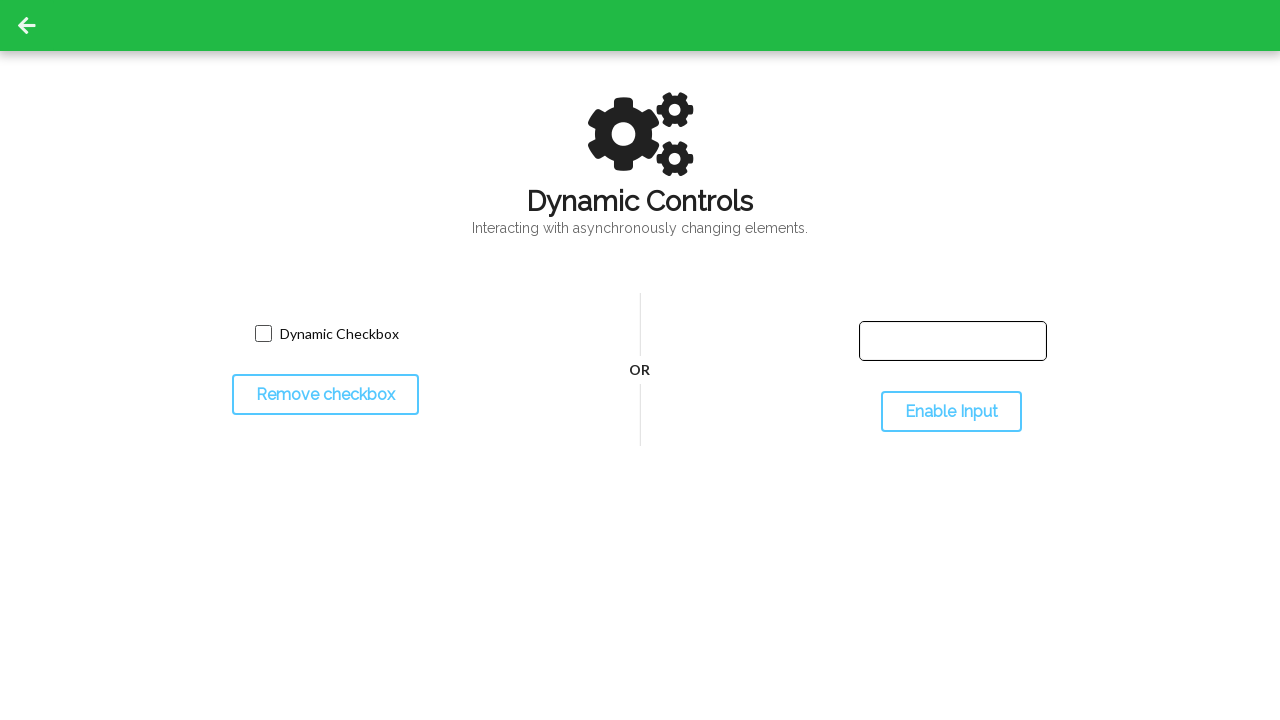